Tests iframe handling by switching to a single frame, entering text in an input field, switching back to the main content, and clicking on a tab to view multiple frames section.

Starting URL: https://demo.automationtesting.in/Frames.html

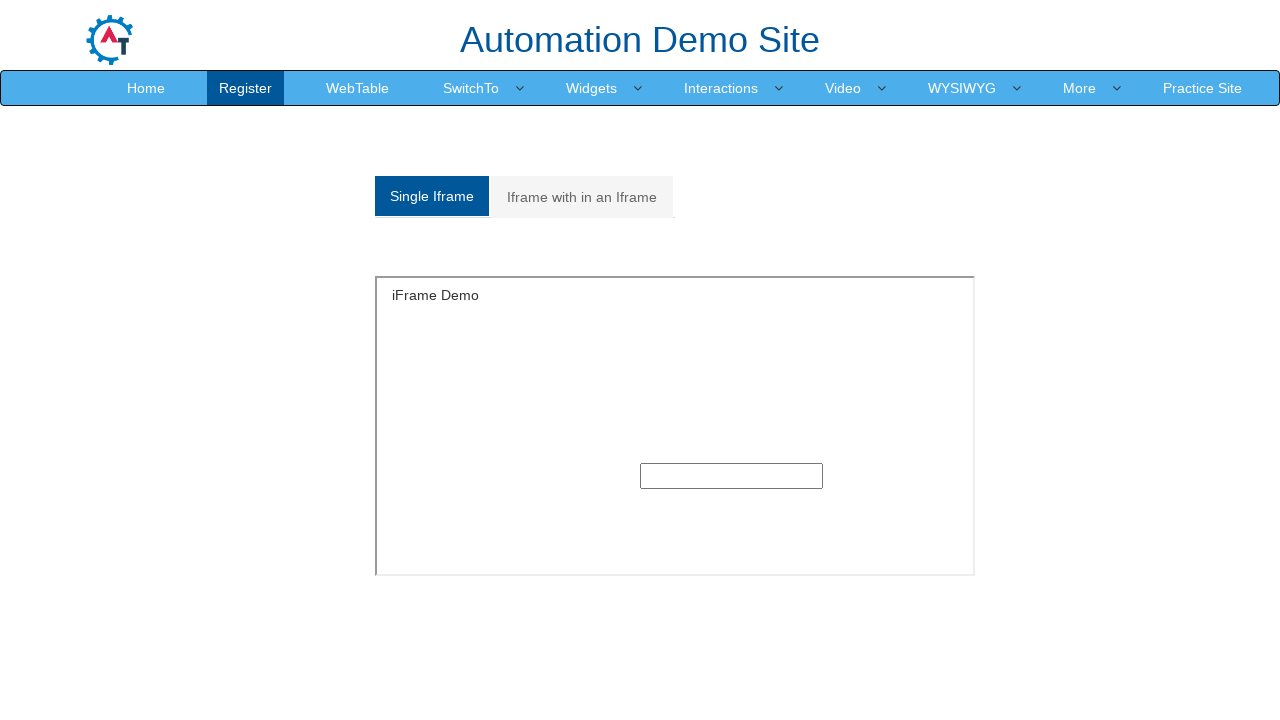

Located the single frame iframe element
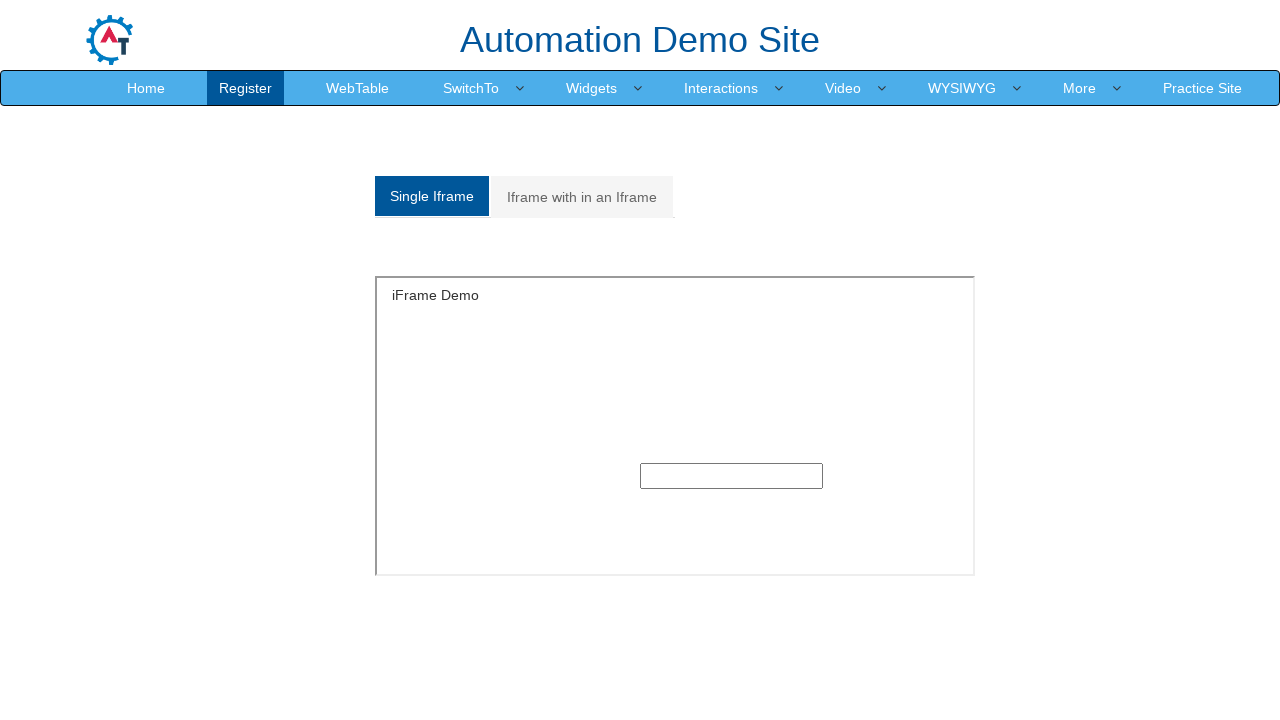

Filled text input field in iframe with 'Test the project' on #singleframe >> internal:control=enter-frame >> input[type='text']
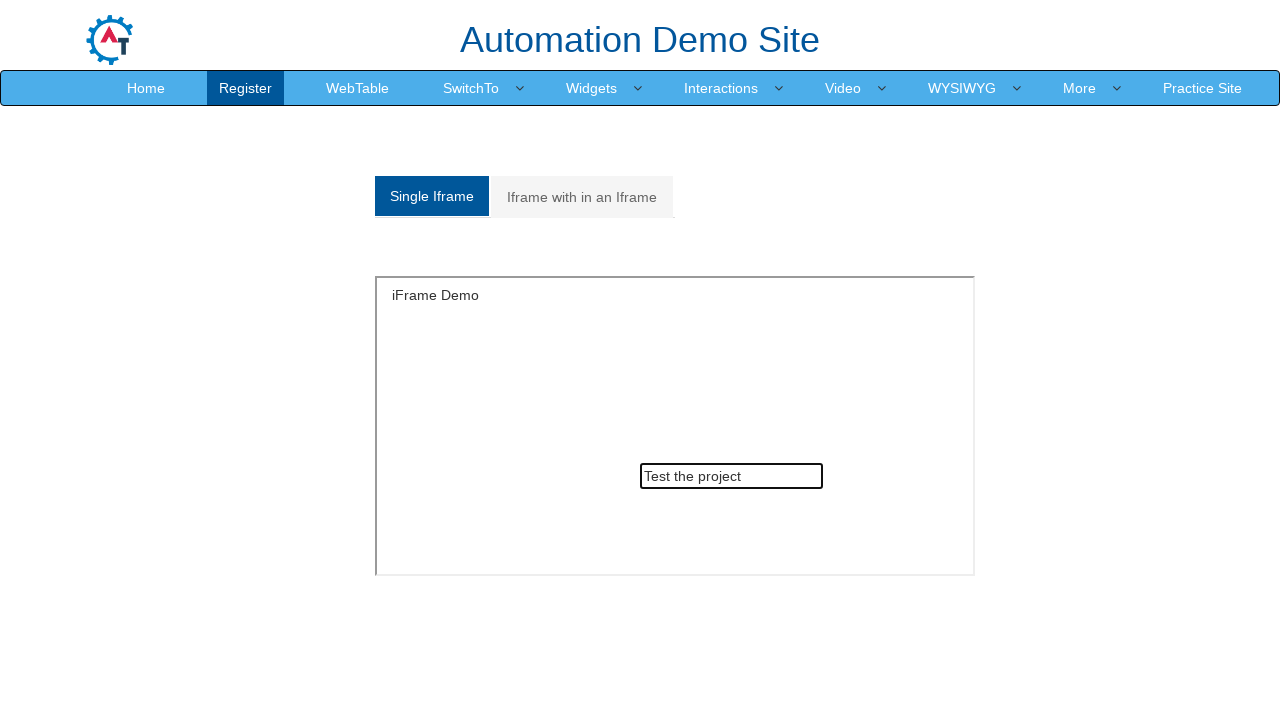

Clicked on the Multiple frames tab to switch view at (582, 197) on a[href='#Multiple']
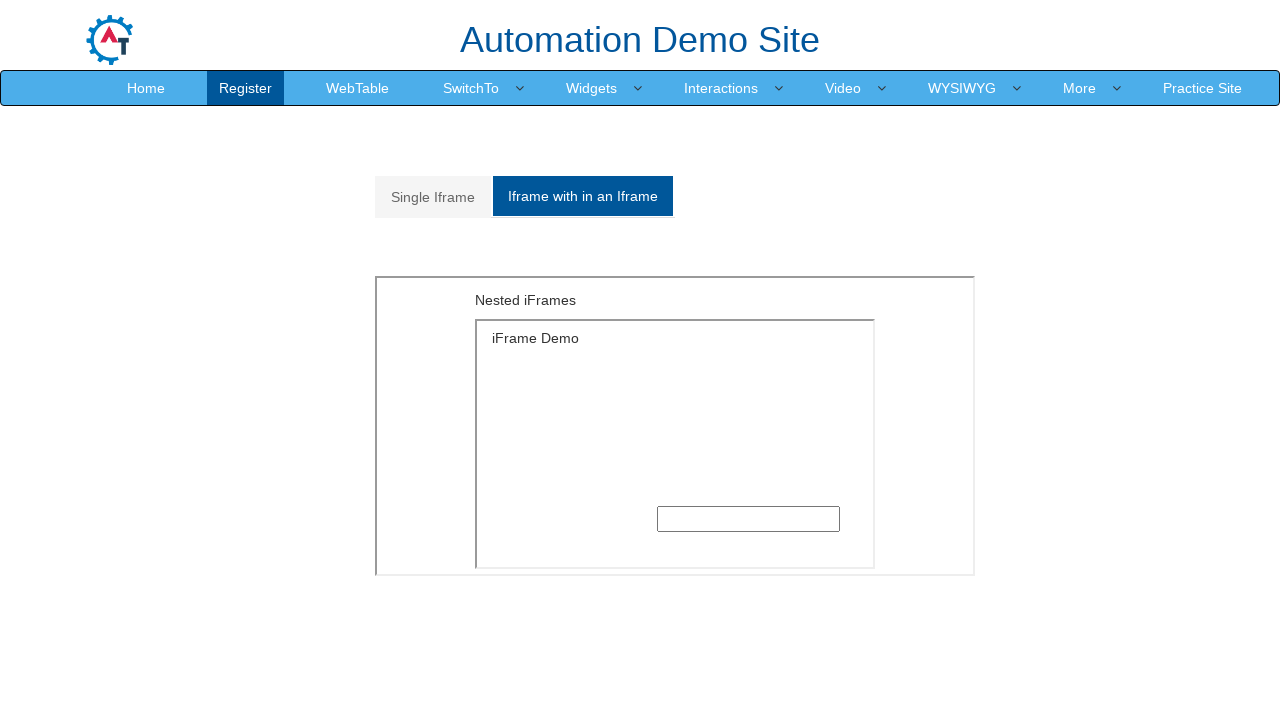

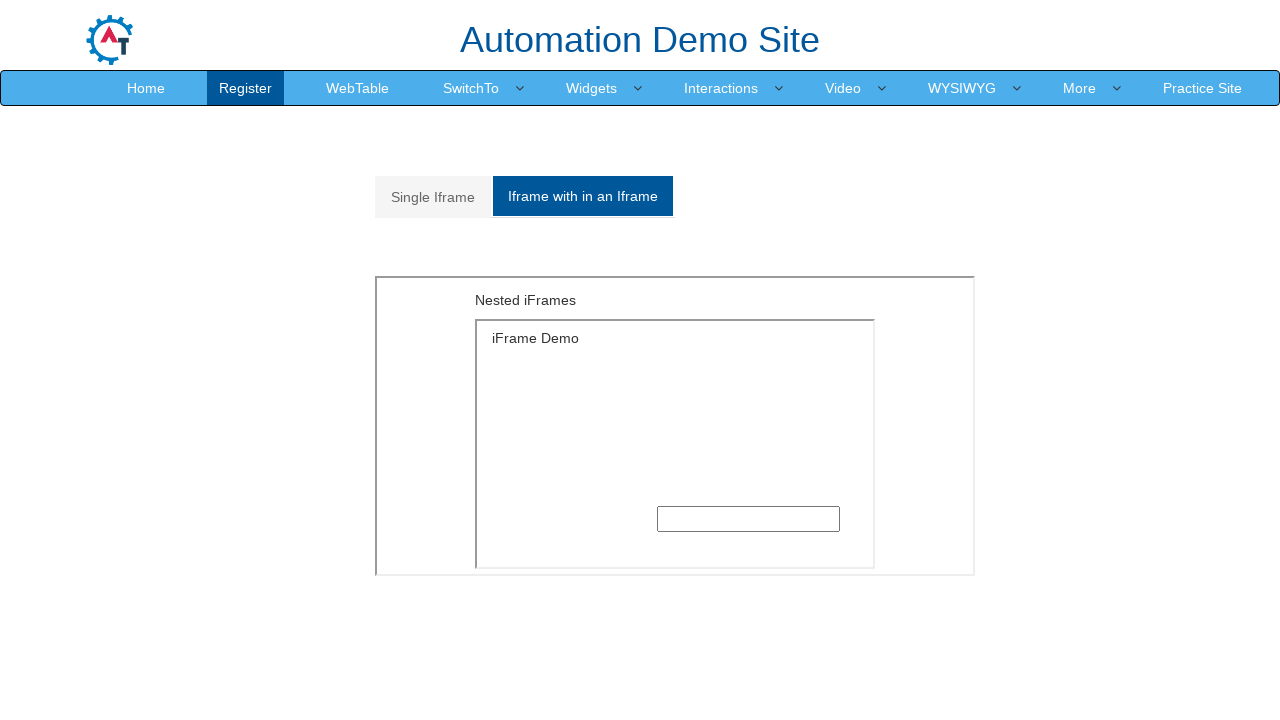